Tests registration form validation with mismatched confirmation email by entering different email addresses and verifying error message

Starting URL: https://alada.vn/tai-khoan/dang-ky.html

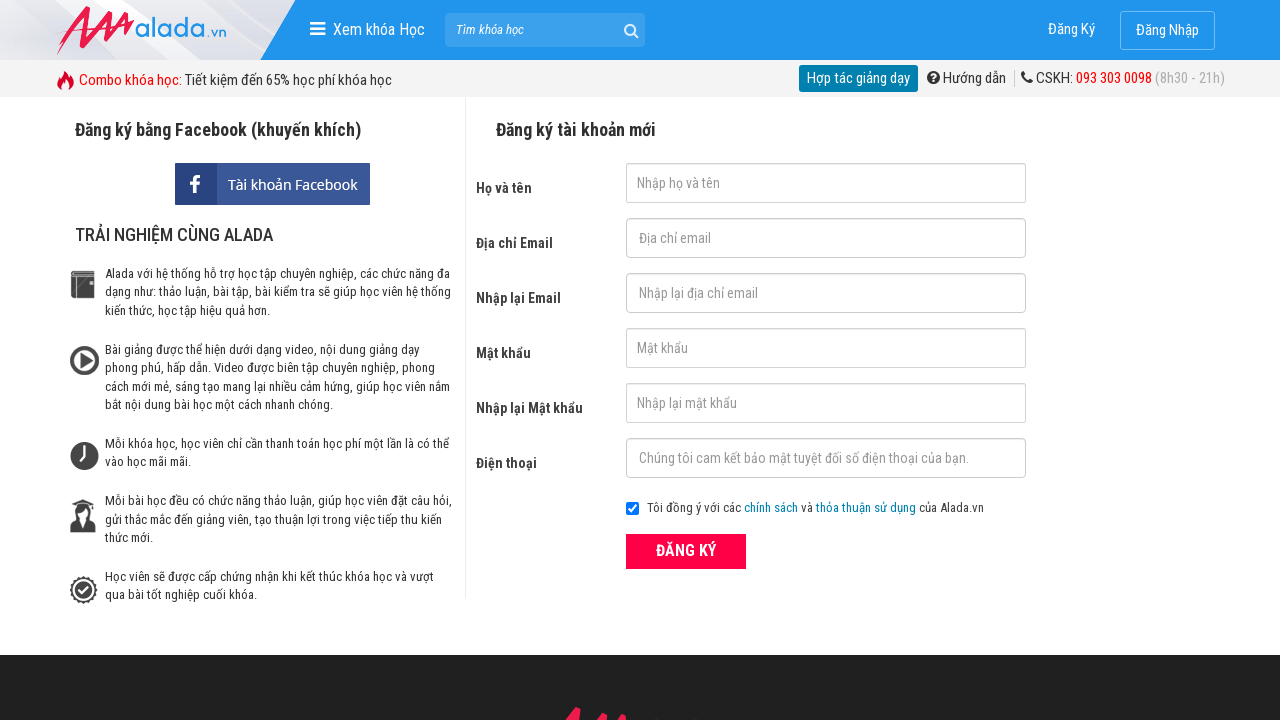

Filled first name field with 'Kim Kim' on #txtFirstname
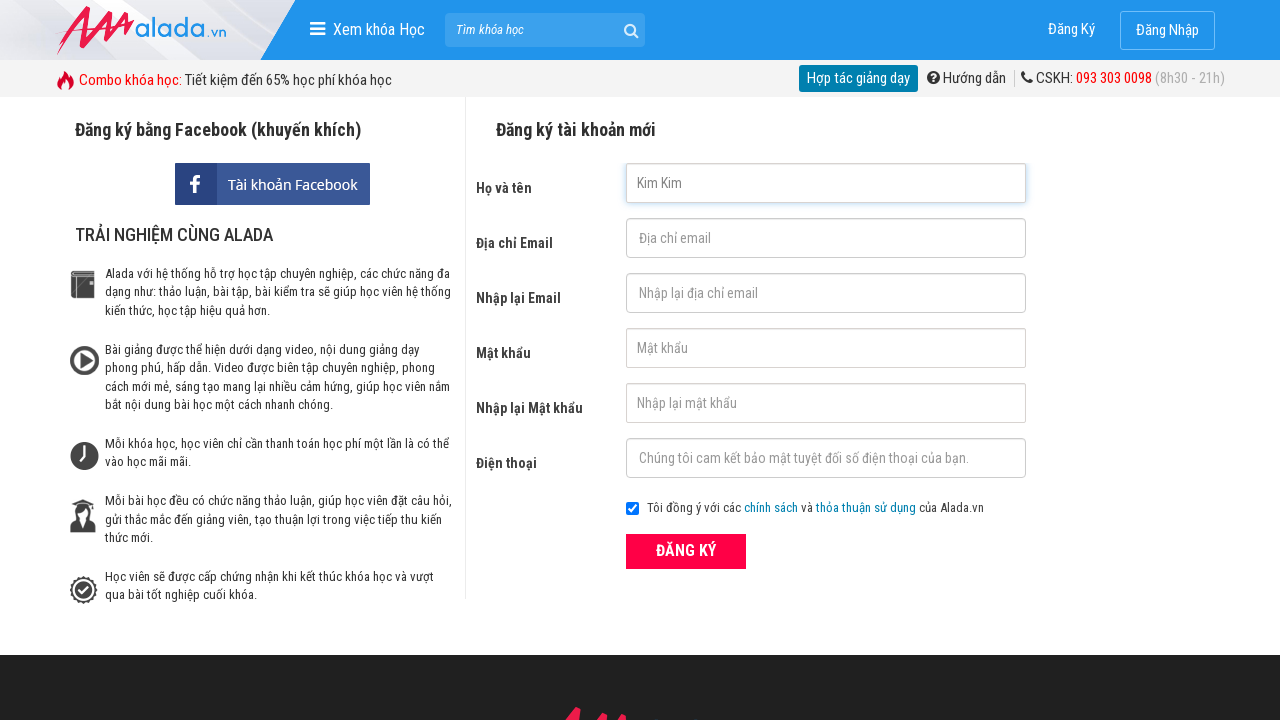

Filled email field with 'kim@gmail.com' on #txtEmail
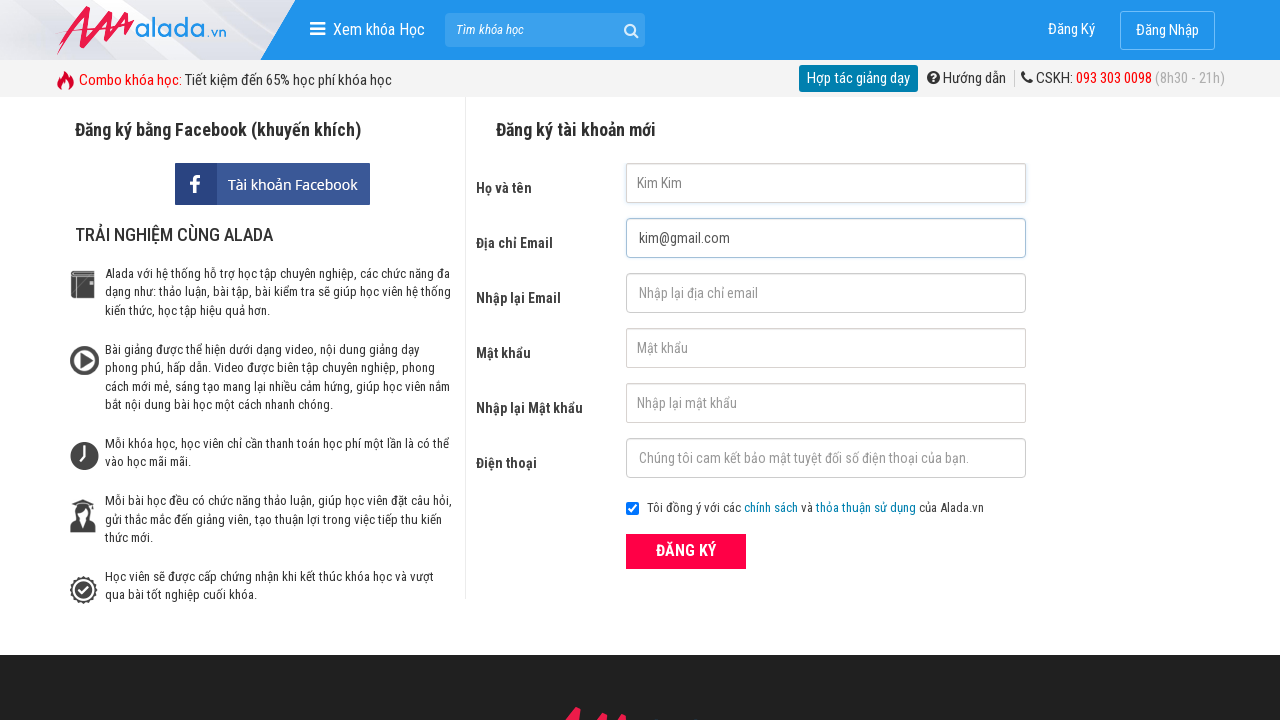

Filled confirmation email field with mismatched email 'kim@gmail.net' on #txtCEmail
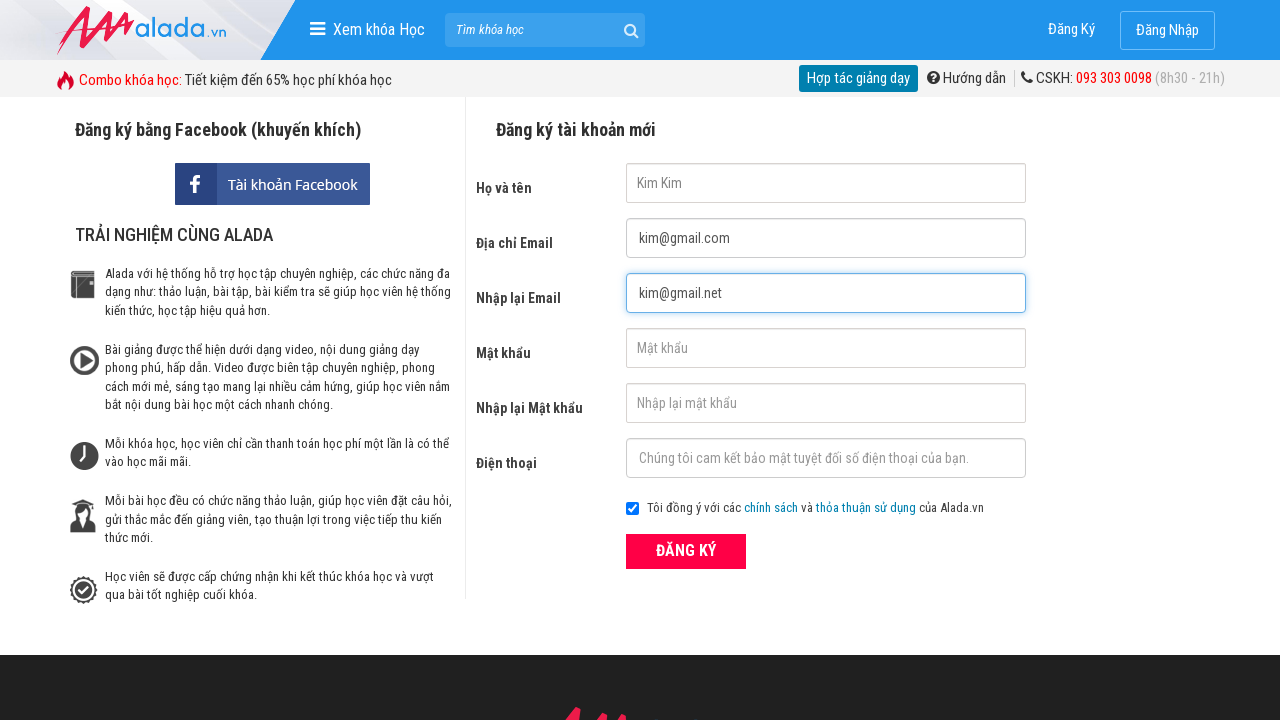

Filled password field with '123456789' on #txtPassword
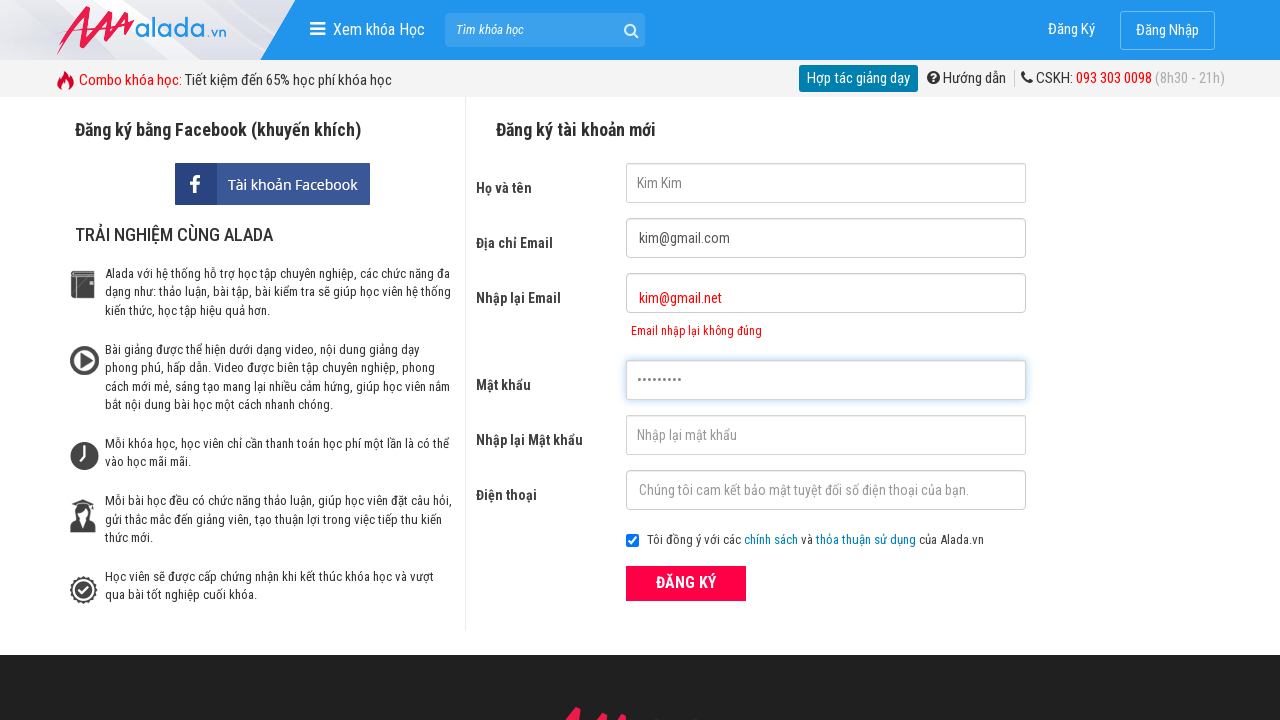

Filled confirmation password field with '123456789' on #txtCPassword
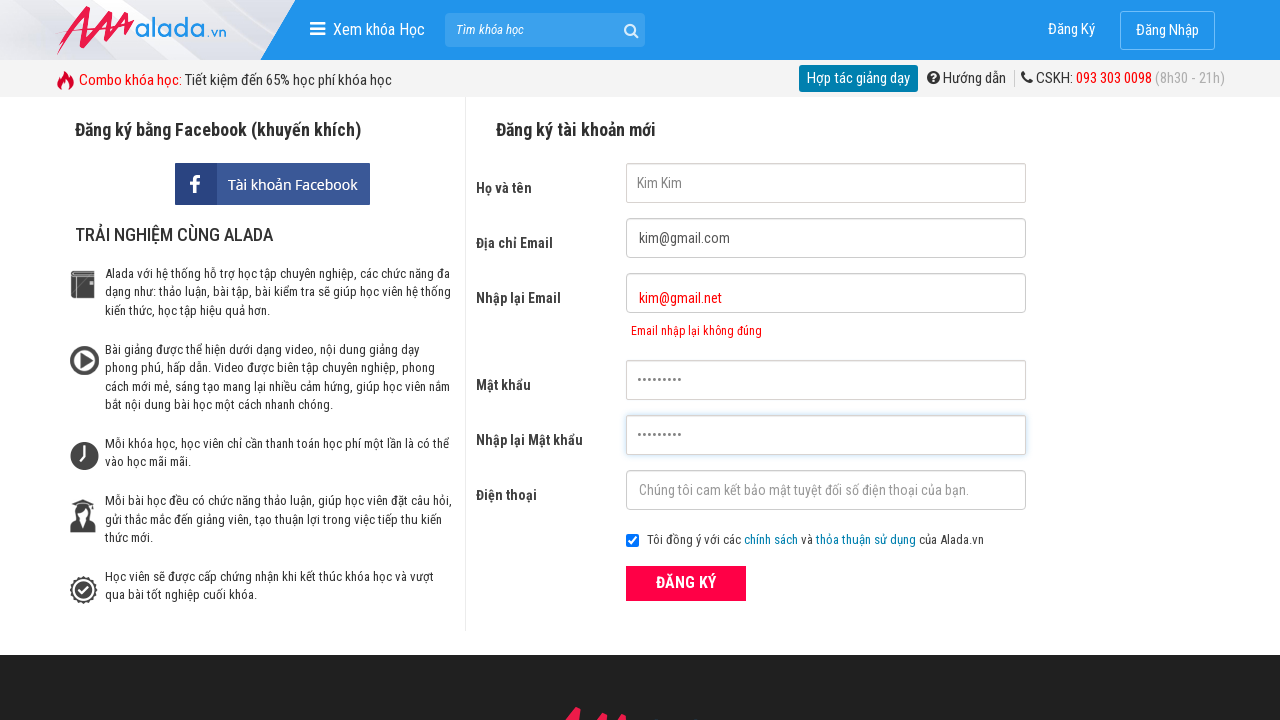

Filled phone field with '0972548691' on #txtPhone
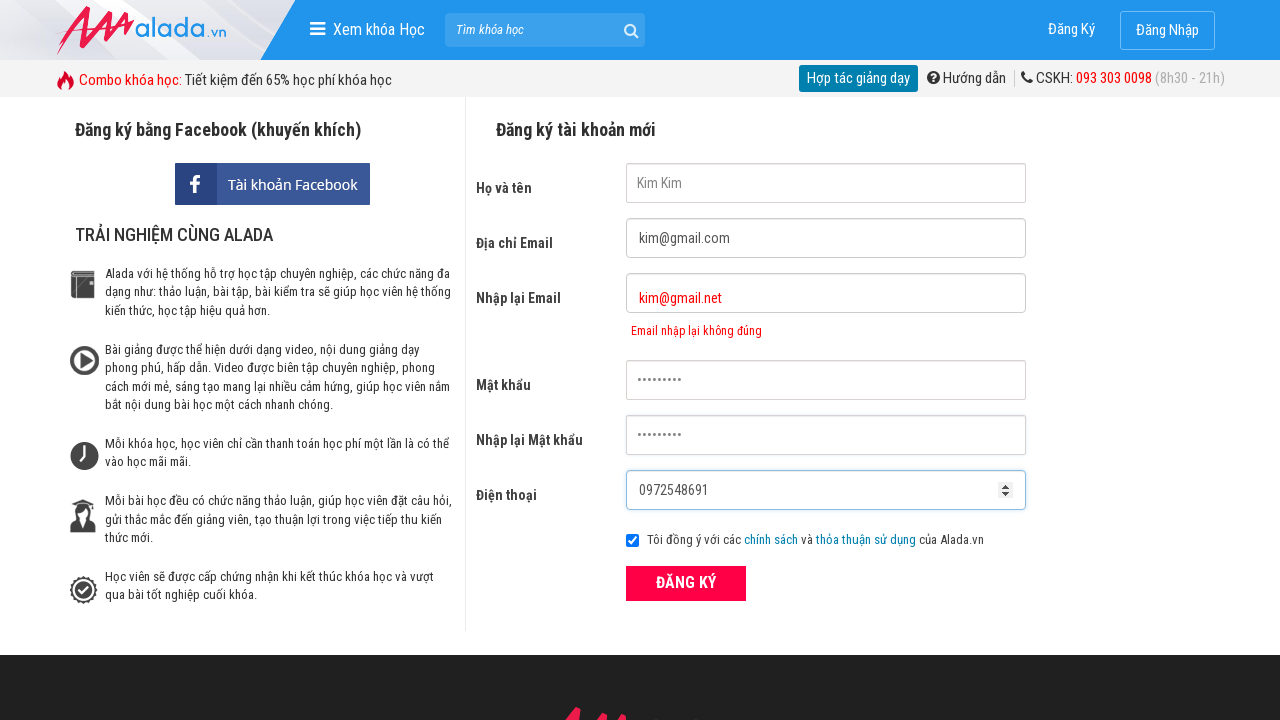

Clicked ĐĂNG KÝ (Register) button at (686, 583) on xpath=//form[@id='frmLogin']//button[text()='ĐĂNG KÝ']
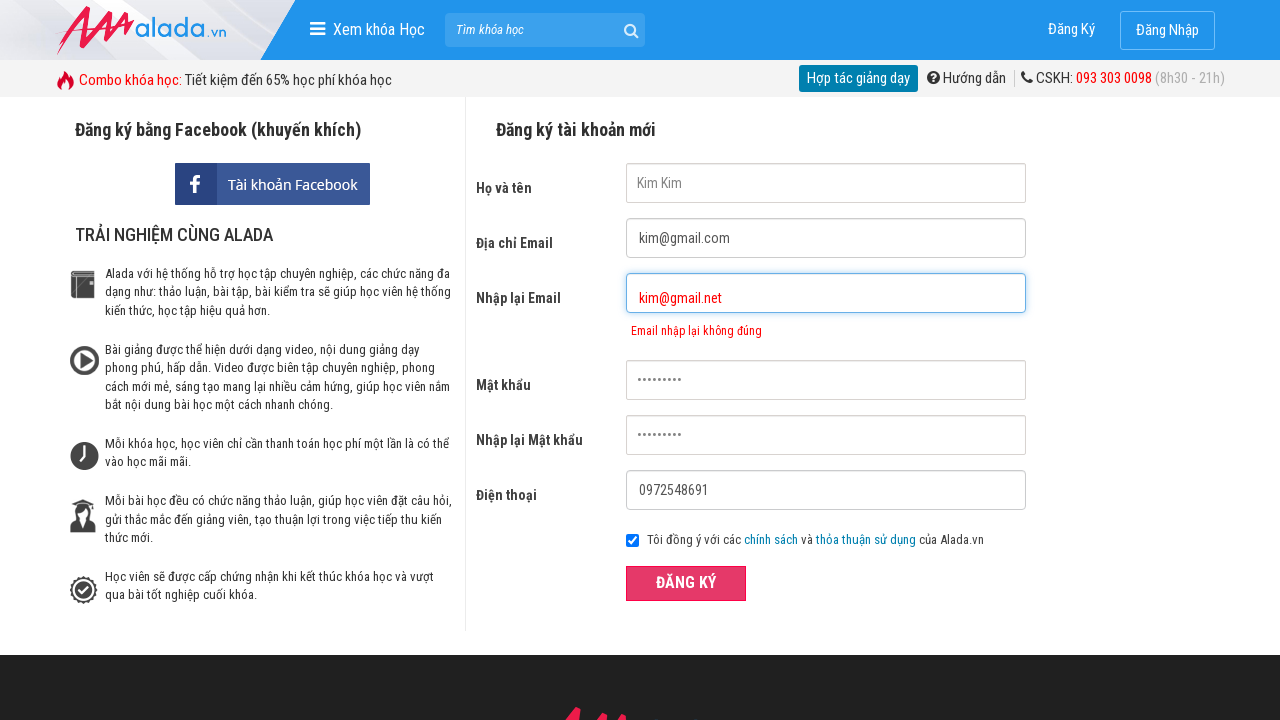

Confirmation email error message appeared, validating mismatched email detection
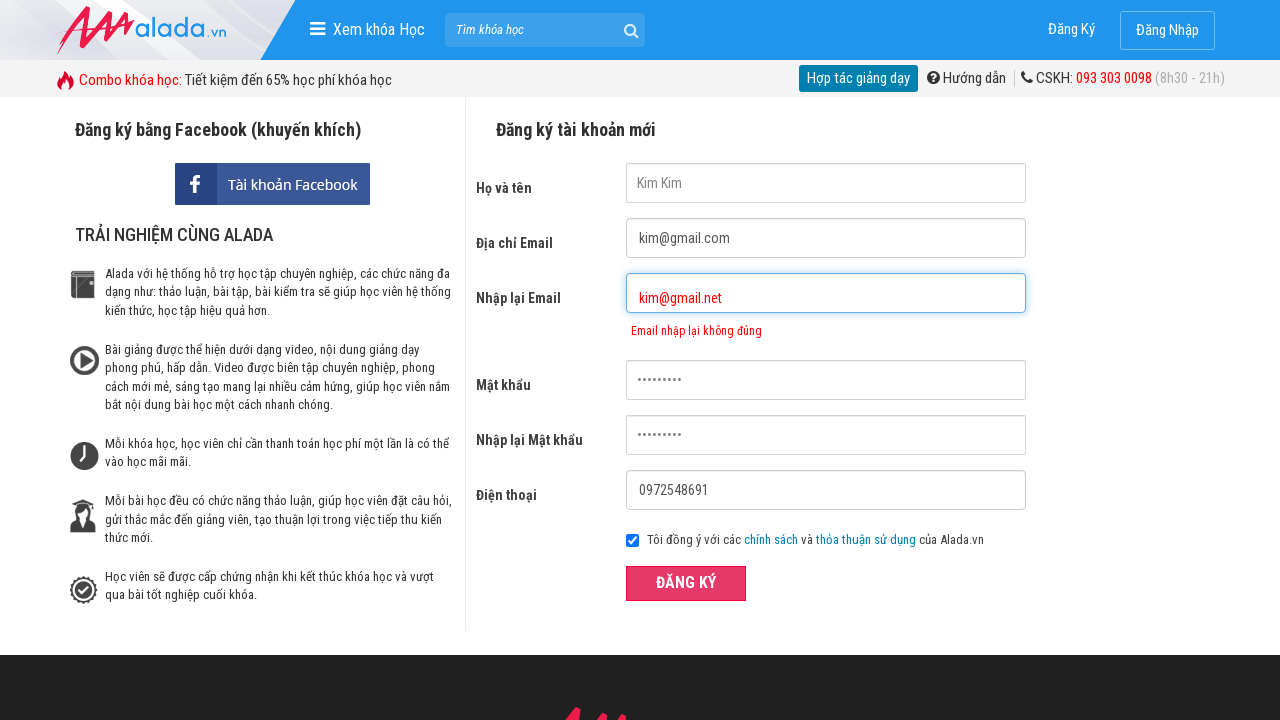

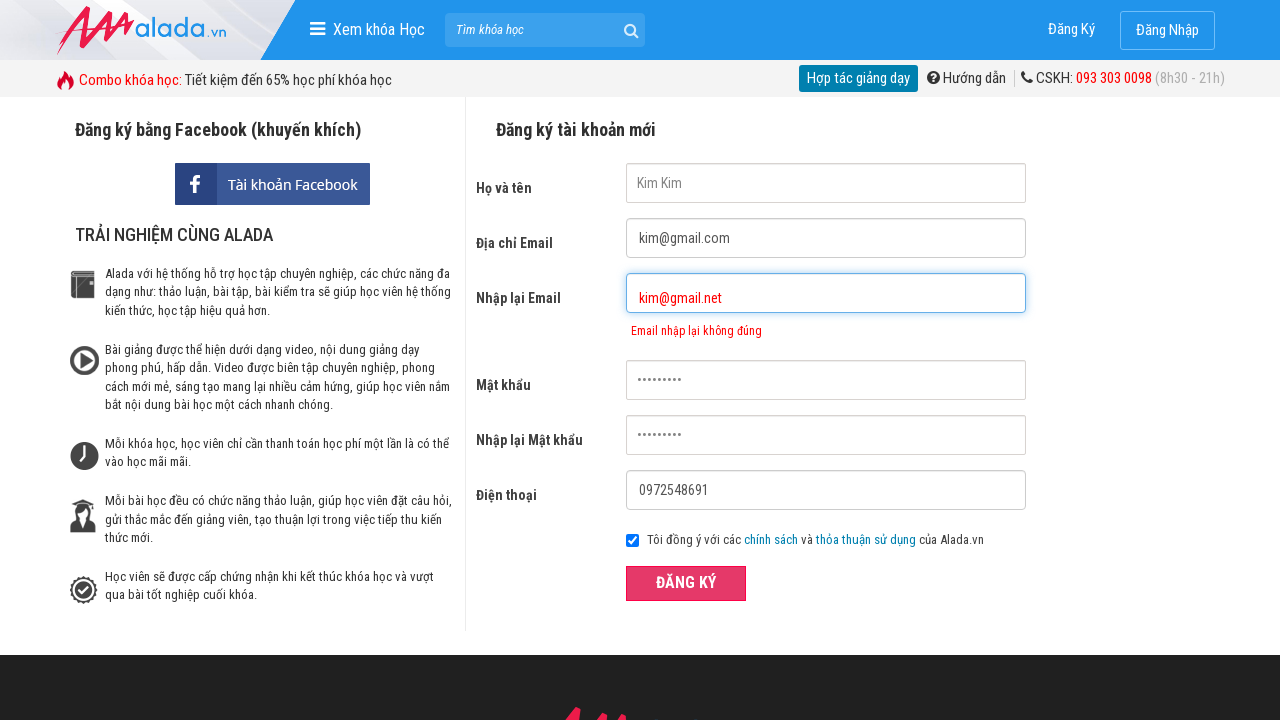